Tests JavaScript prompt alert by clicking a button to trigger a prompt, entering text, accepting it, and verifying the entered text is displayed on the page

Starting URL: https://testpages.herokuapp.com/styled/alerts/alert-test.html

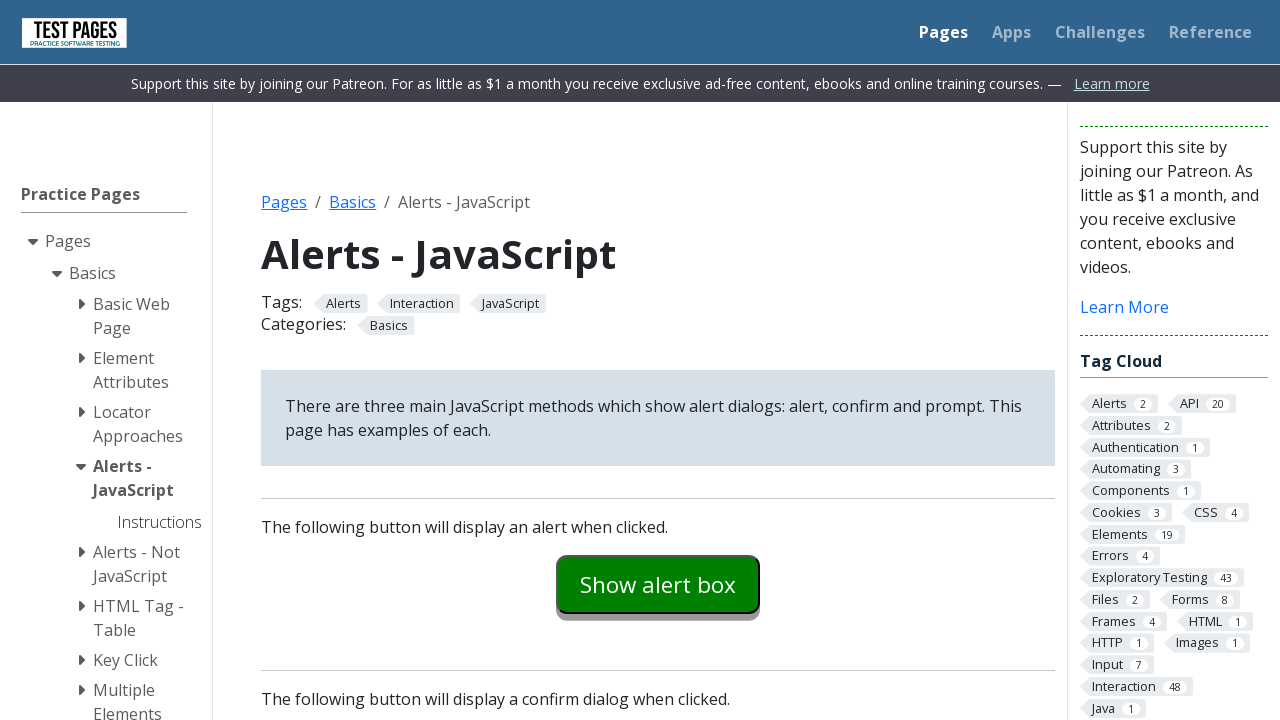

Scrolled to bottom of page
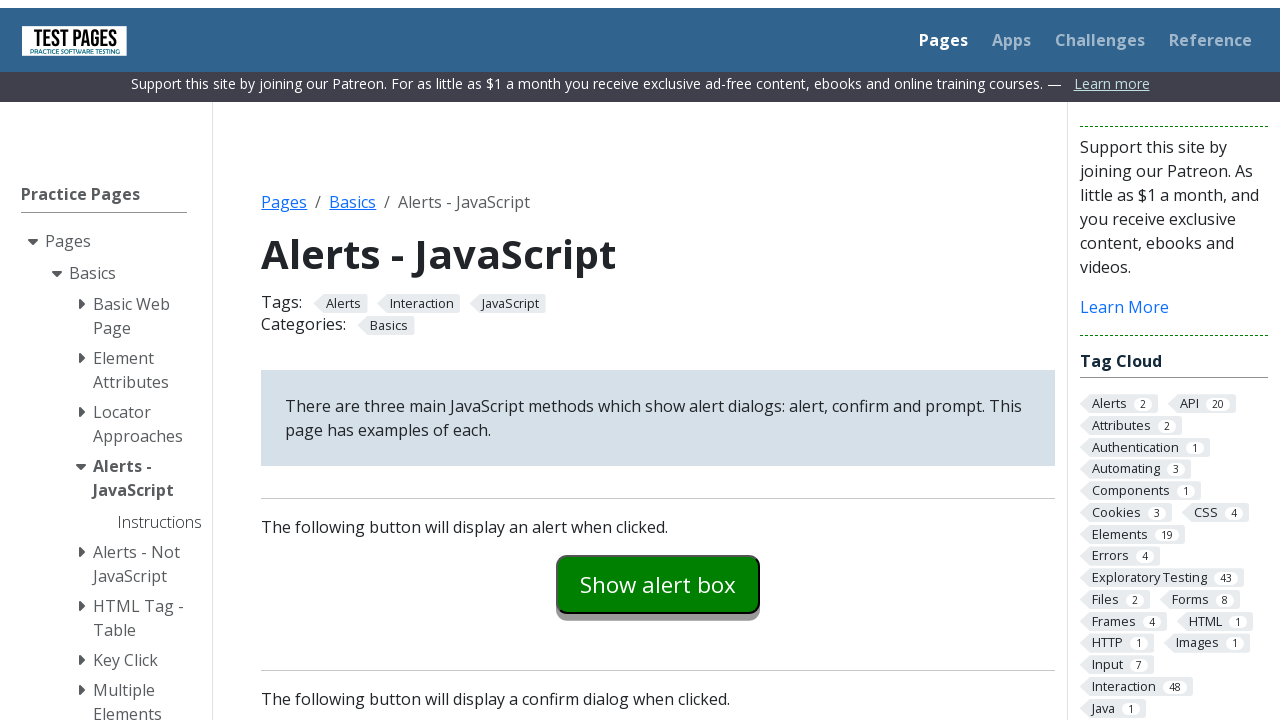

Set up dialog handler to accept prompt with text 'hello'
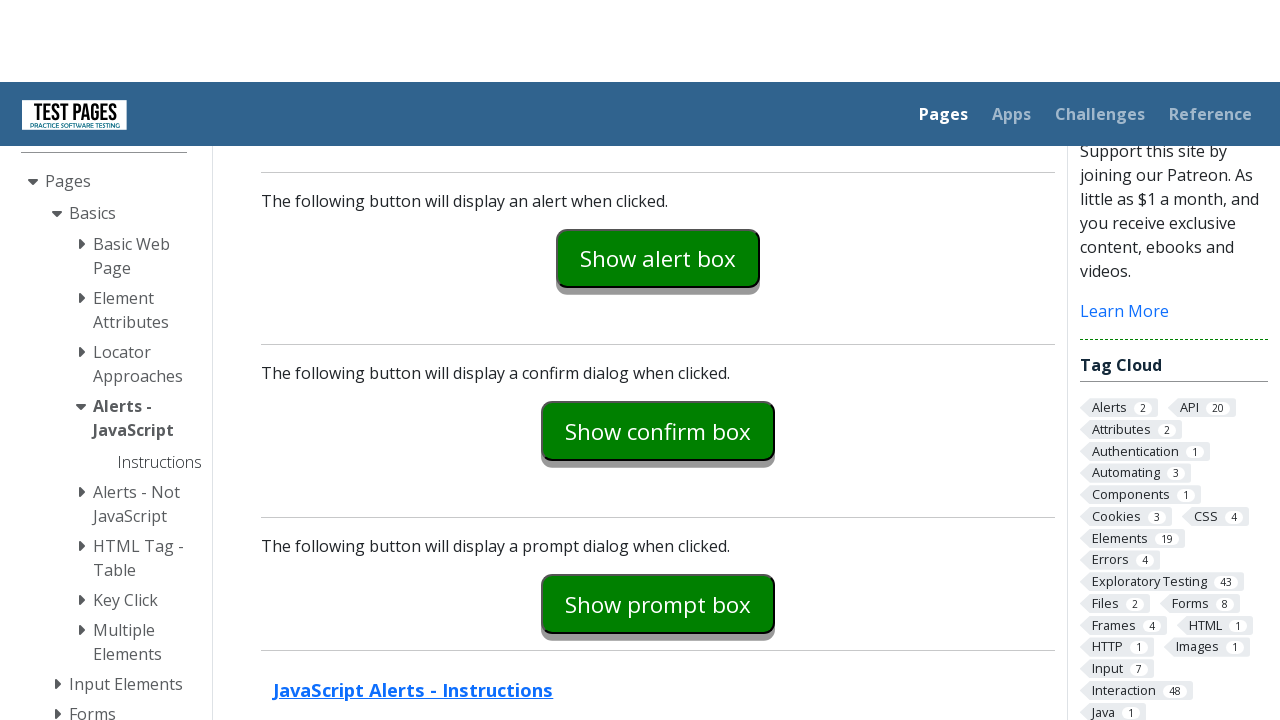

Clicked prompt example button to trigger dialog at (658, 352) on #promptexample
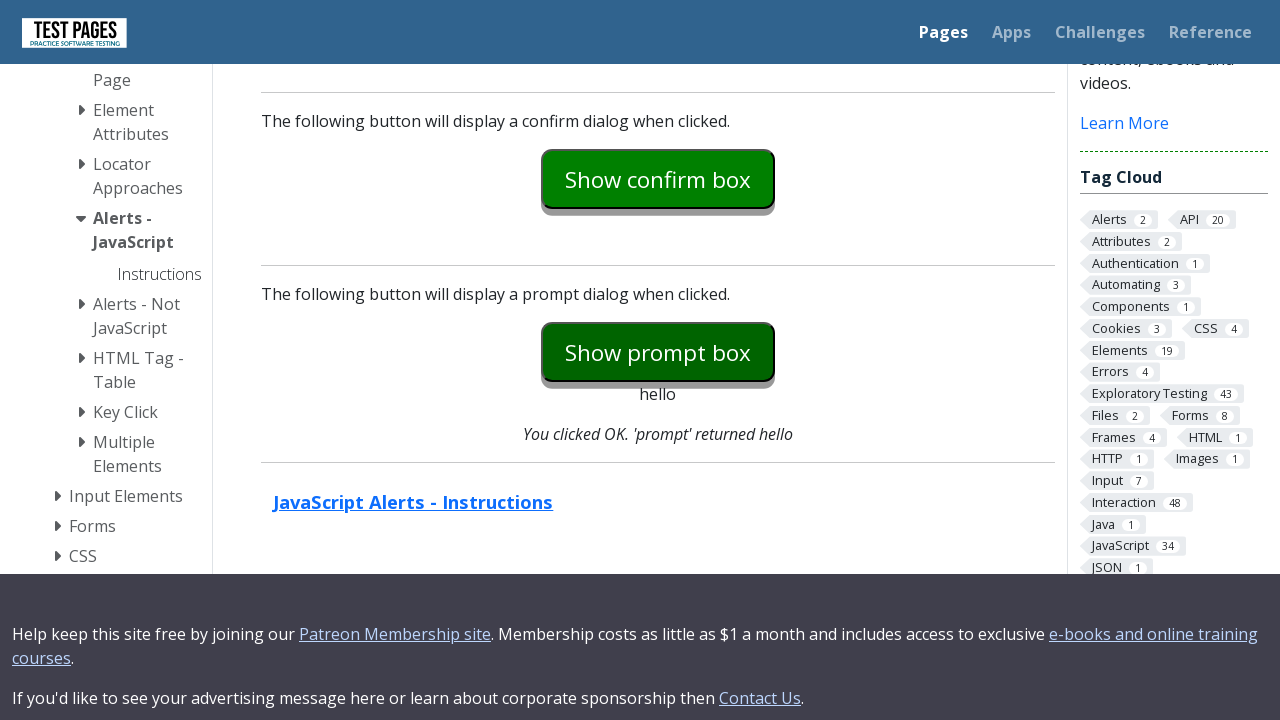

Waited for prompt result element to appear
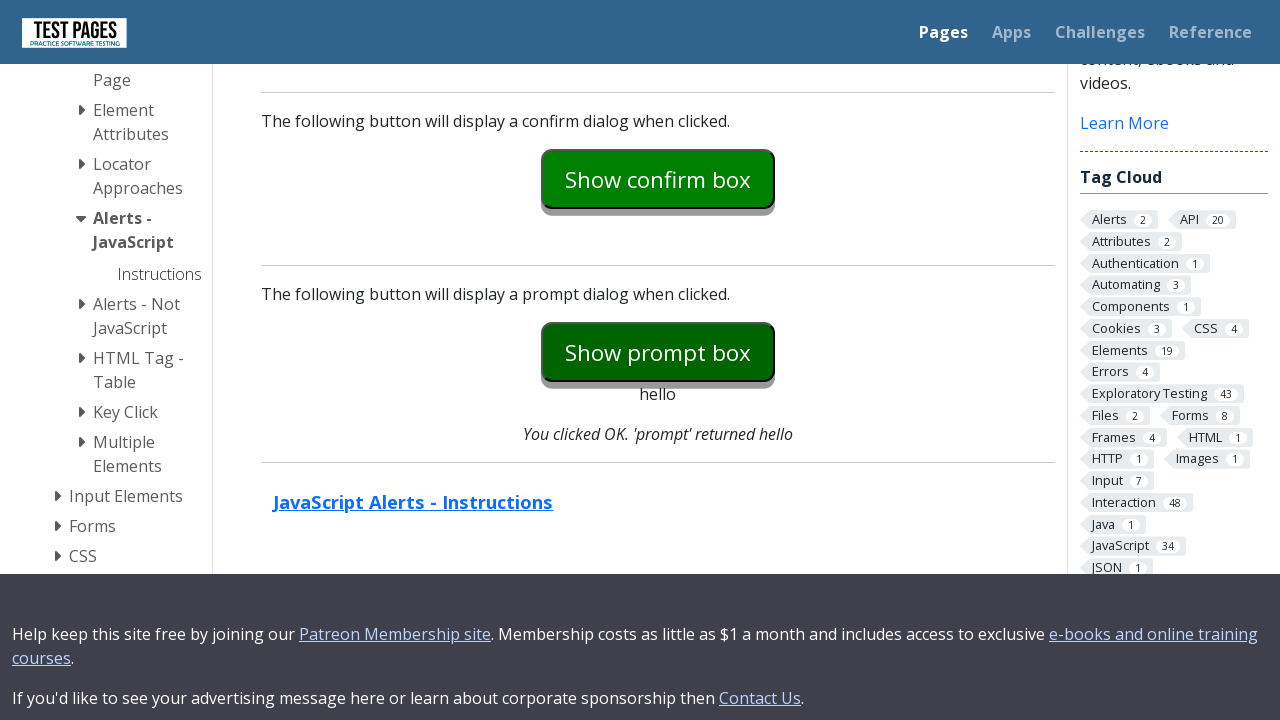

Located prompt return text element
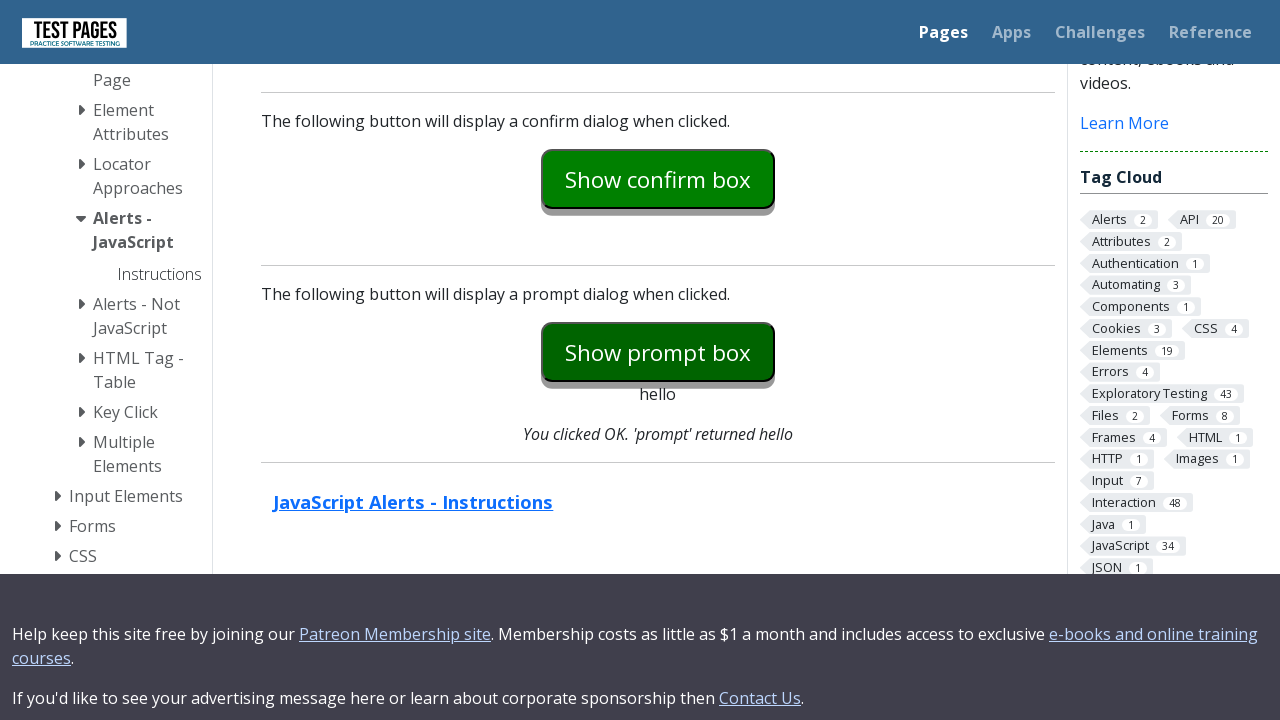

Verified entered text 'hello' is displayed on page
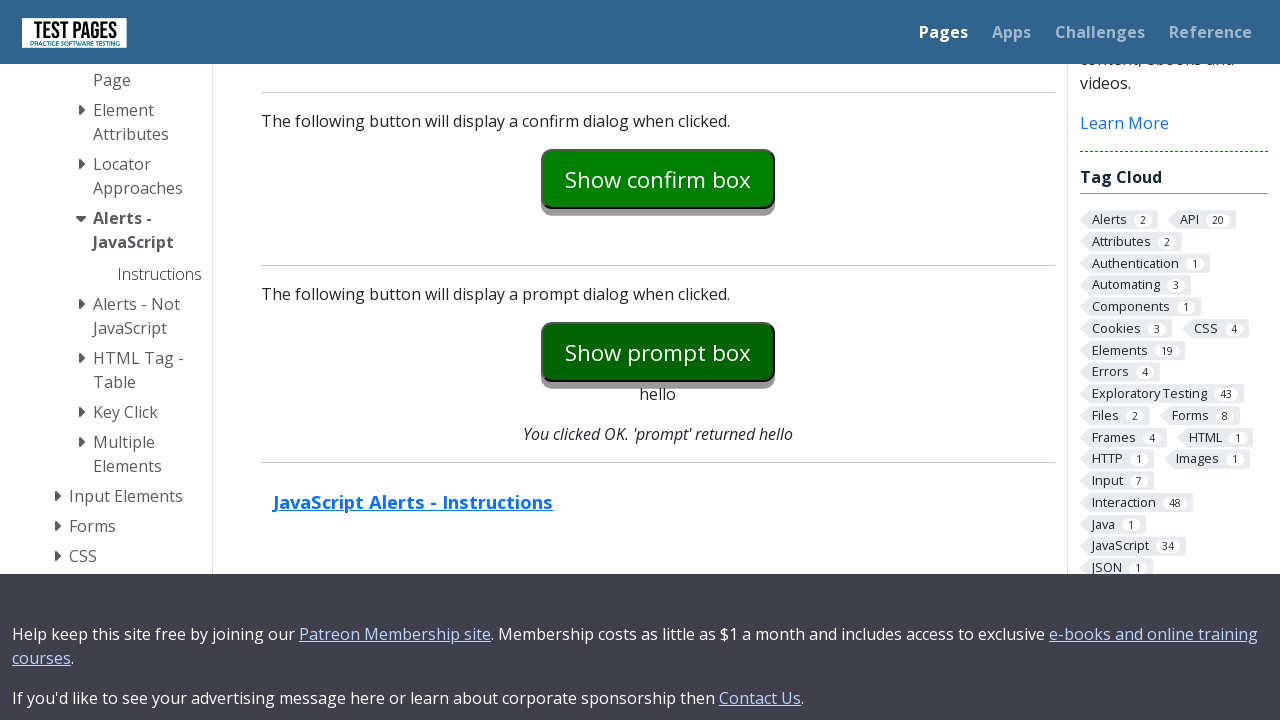

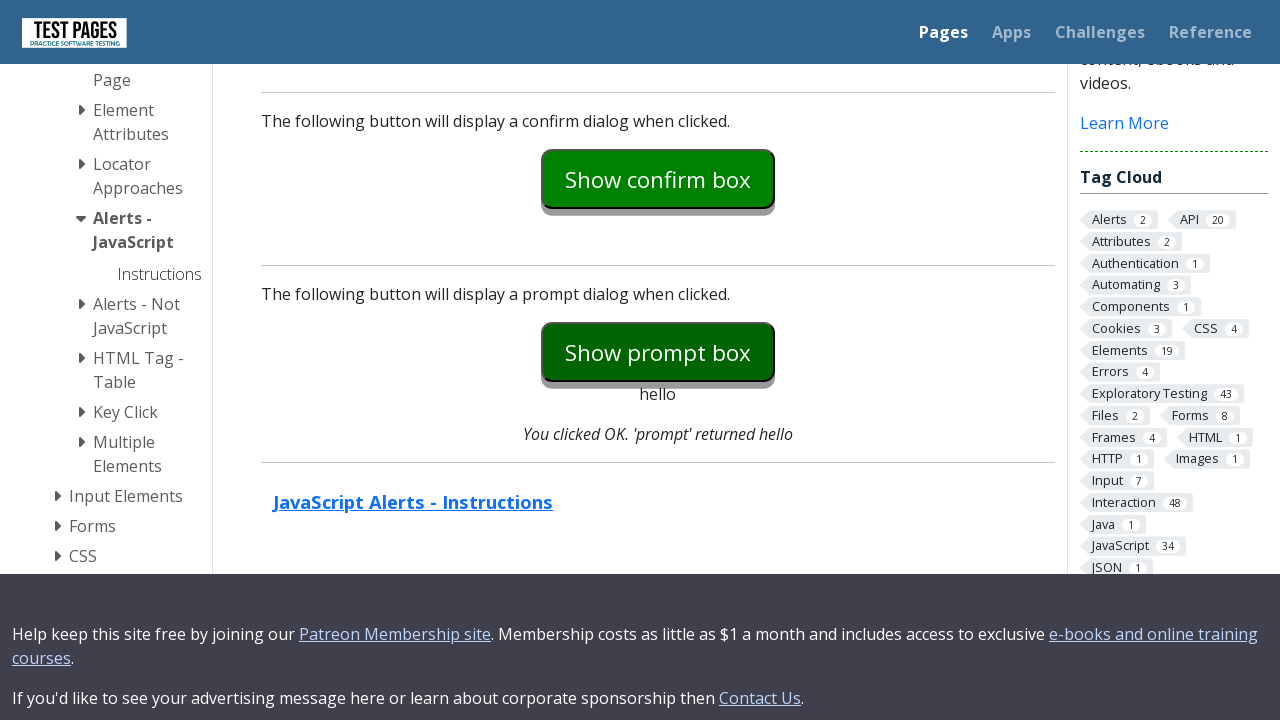